Tests the add/remove elements functionality by clicking add button then delete button

Starting URL: https://the-internet.herokuapp.com/add_remove_elements/

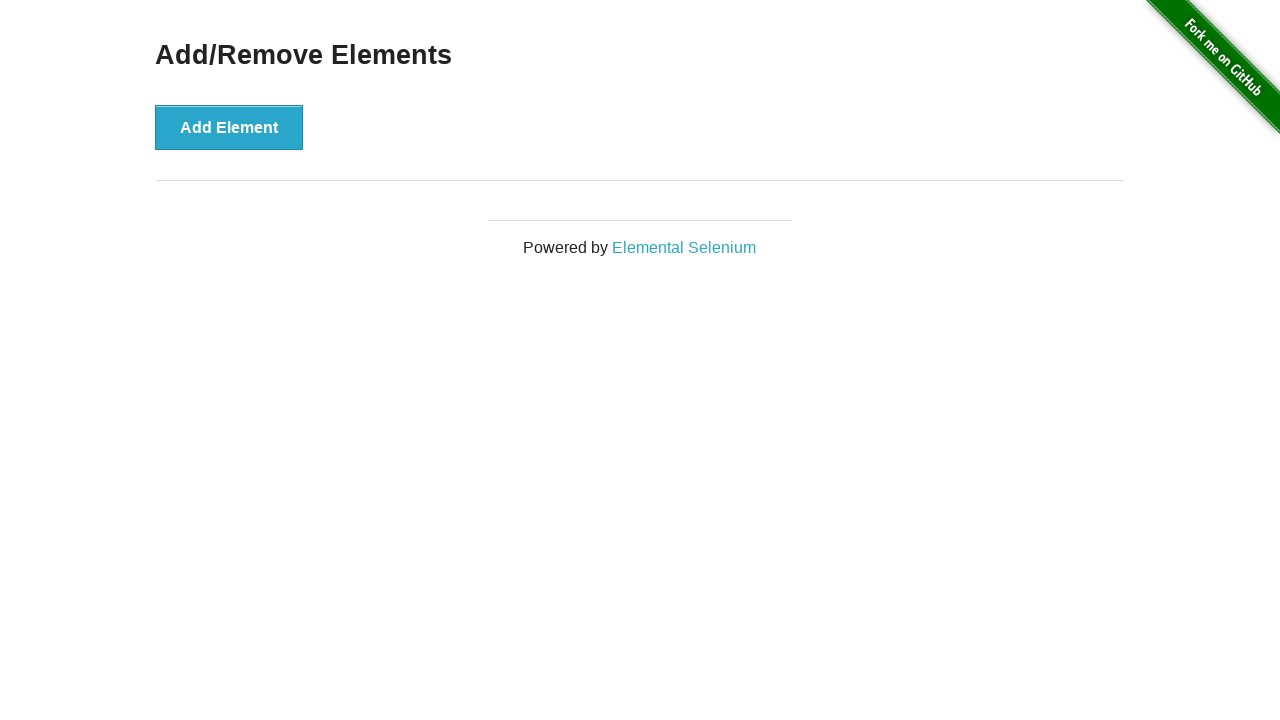

Clicked Add Element button at (229, 127) on button[onclick*='addElement()']
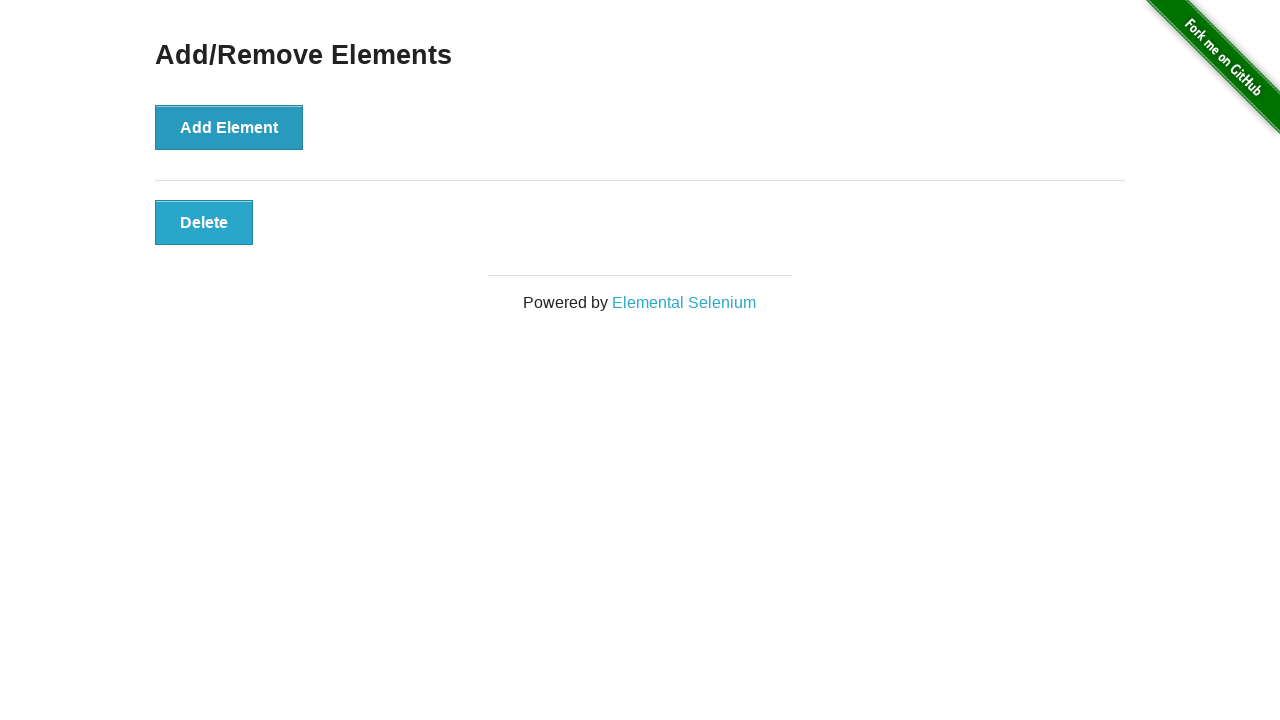

Delete button appeared after adding element
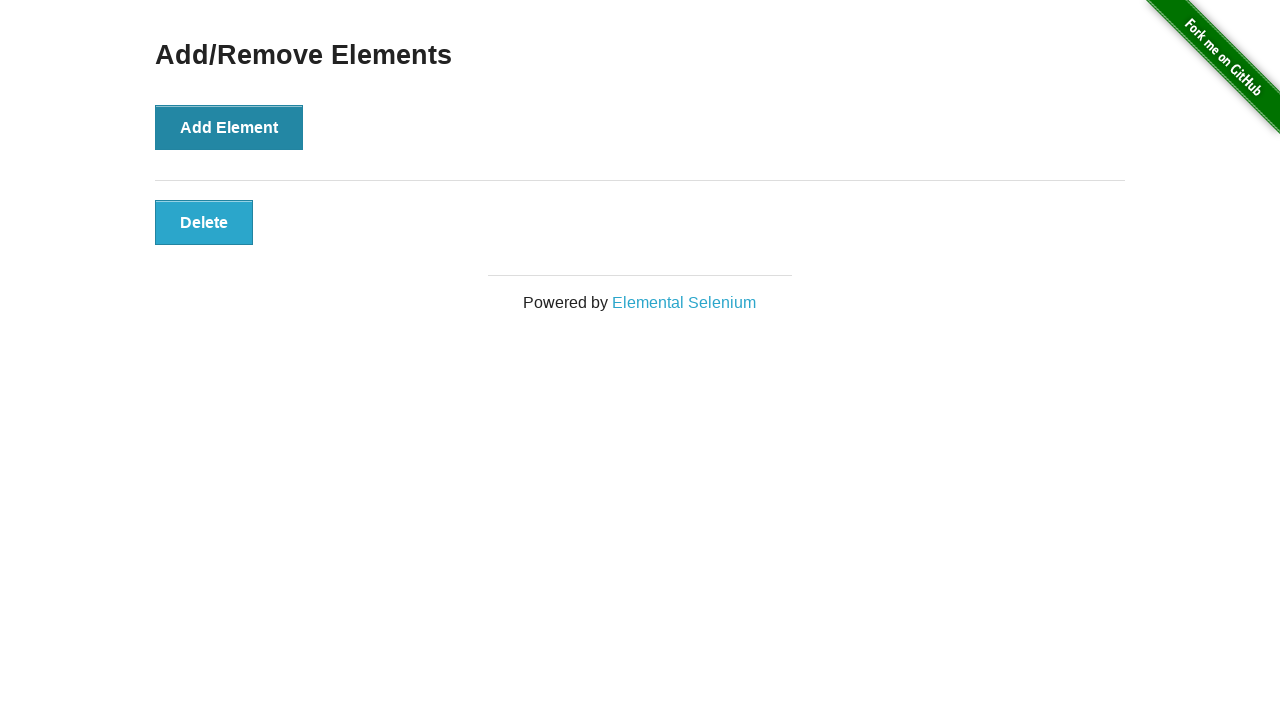

Clicked Delete button to remove element at (204, 222) on button[onclick*='deleteElement()']
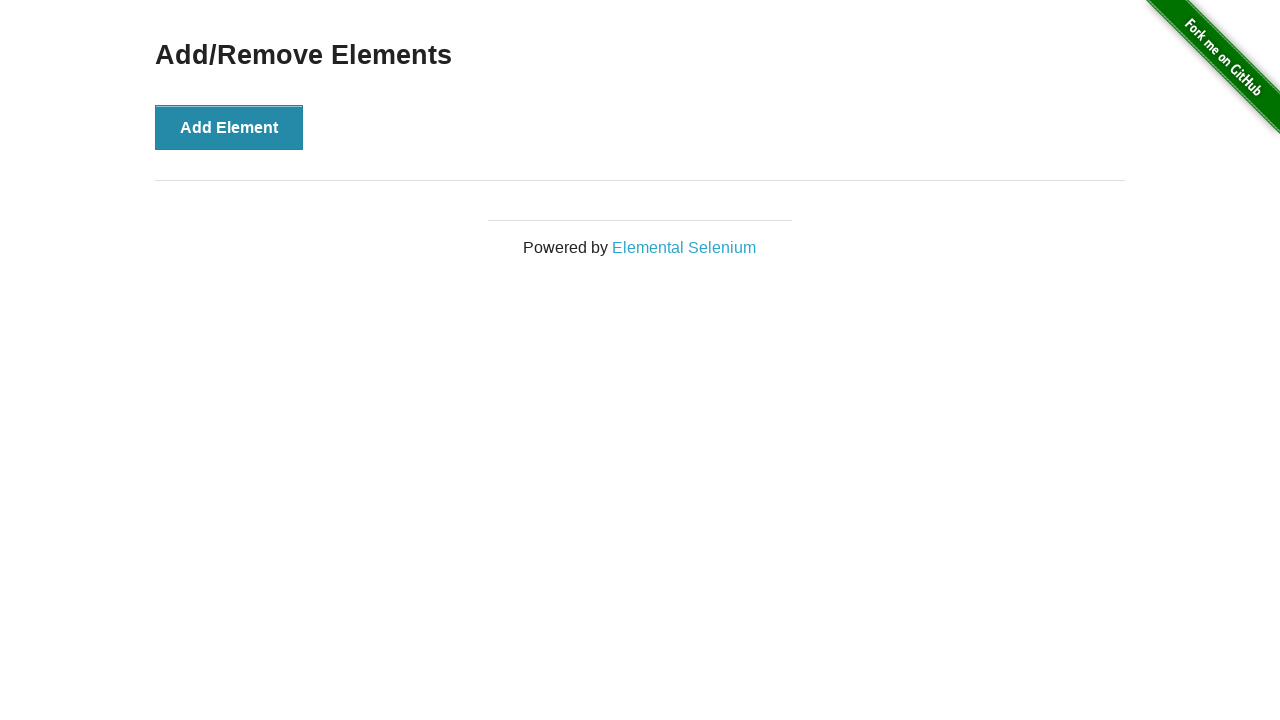

Verified delete button is no longer visible
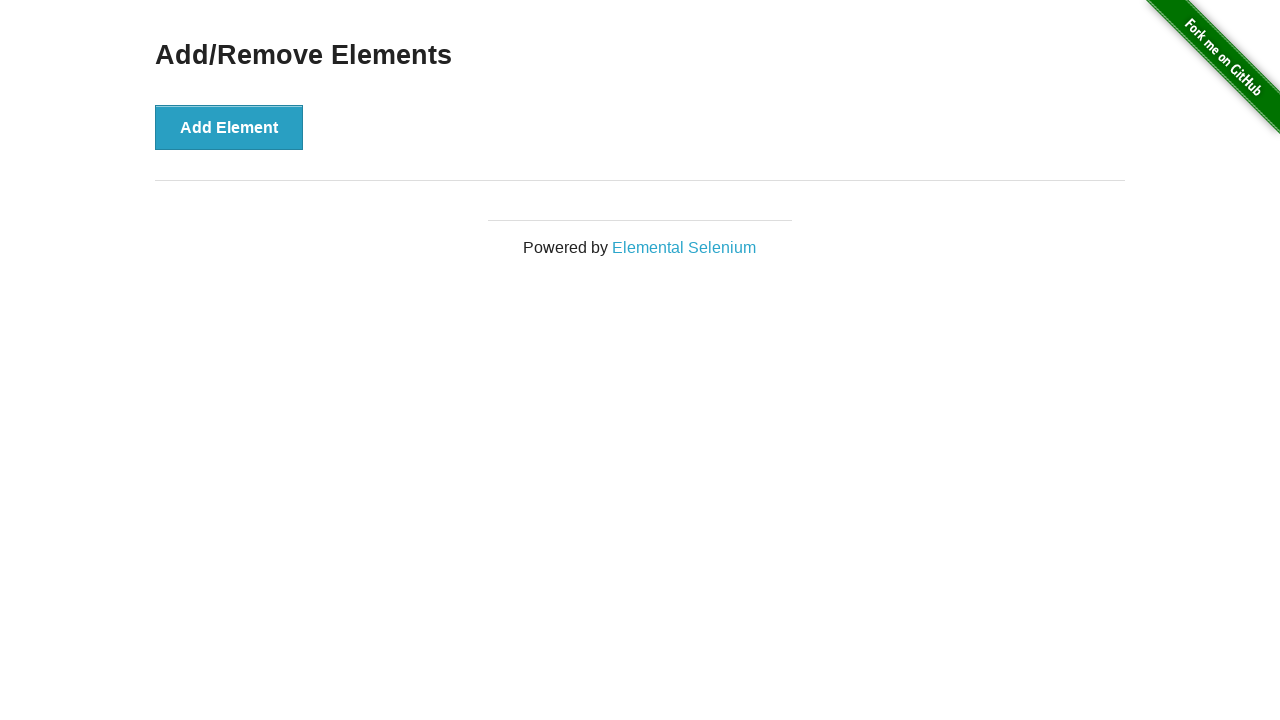

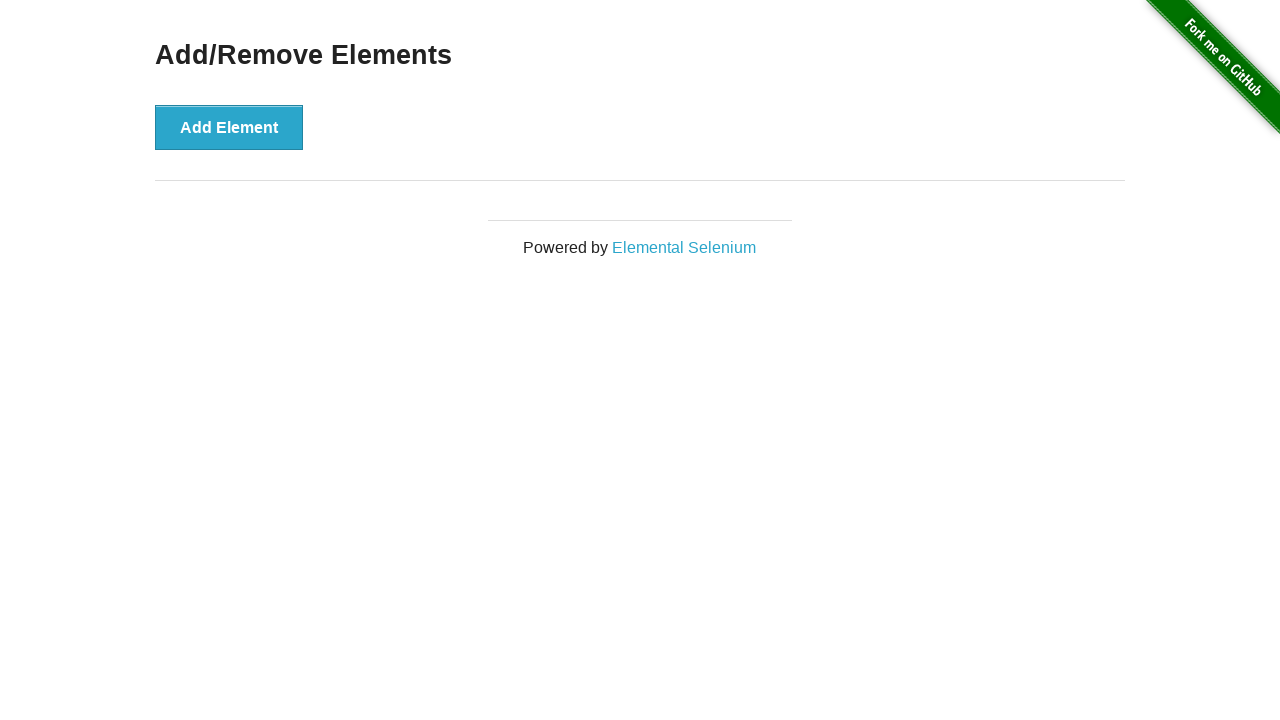